Tests a text box form by filling in user name, email, current address, and permanent address fields, then submitting the form

Starting URL: https://demoqa.com/text-box

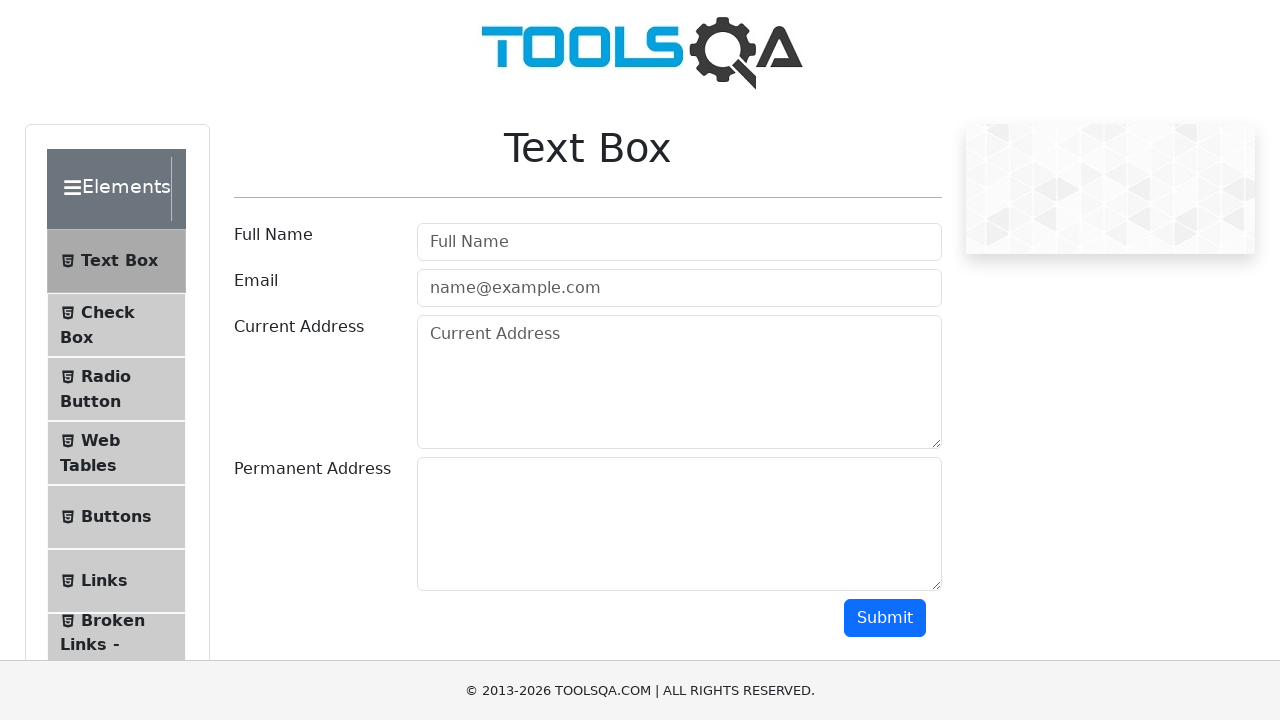

Filled user name field with 'Fernando' on #userName
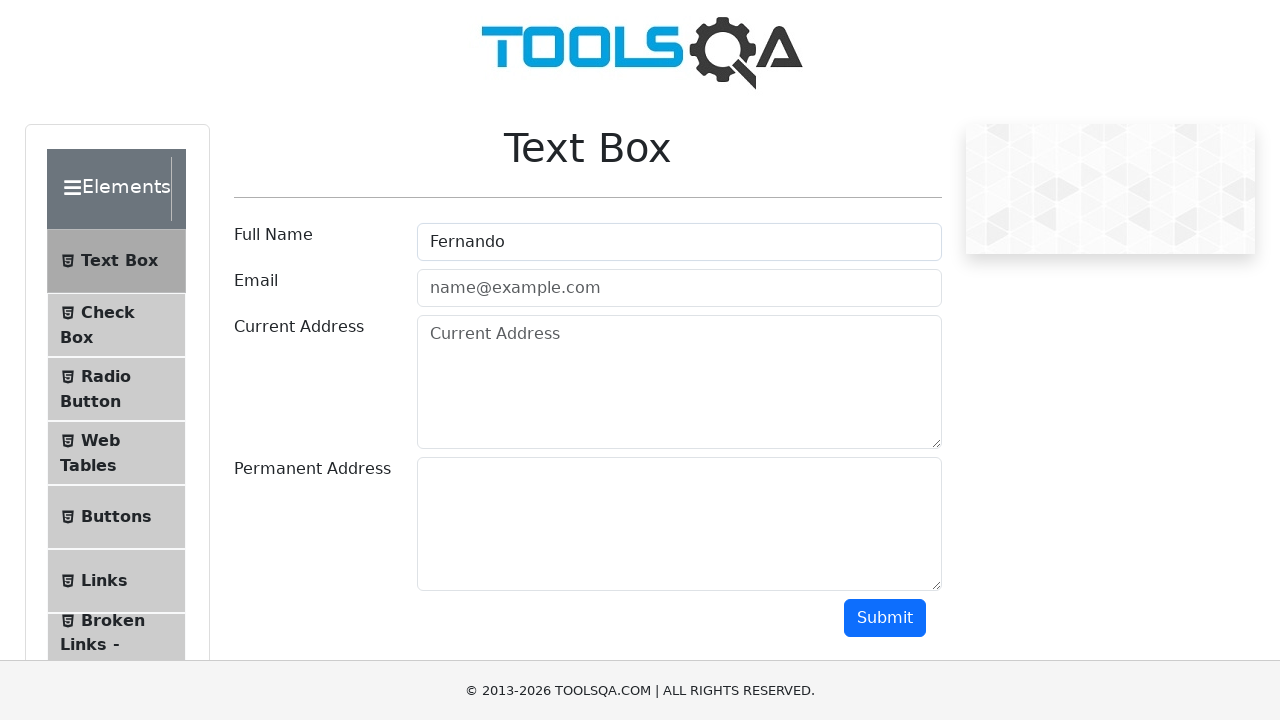

Filled email field with 'coso@coso.com' on #userEmail
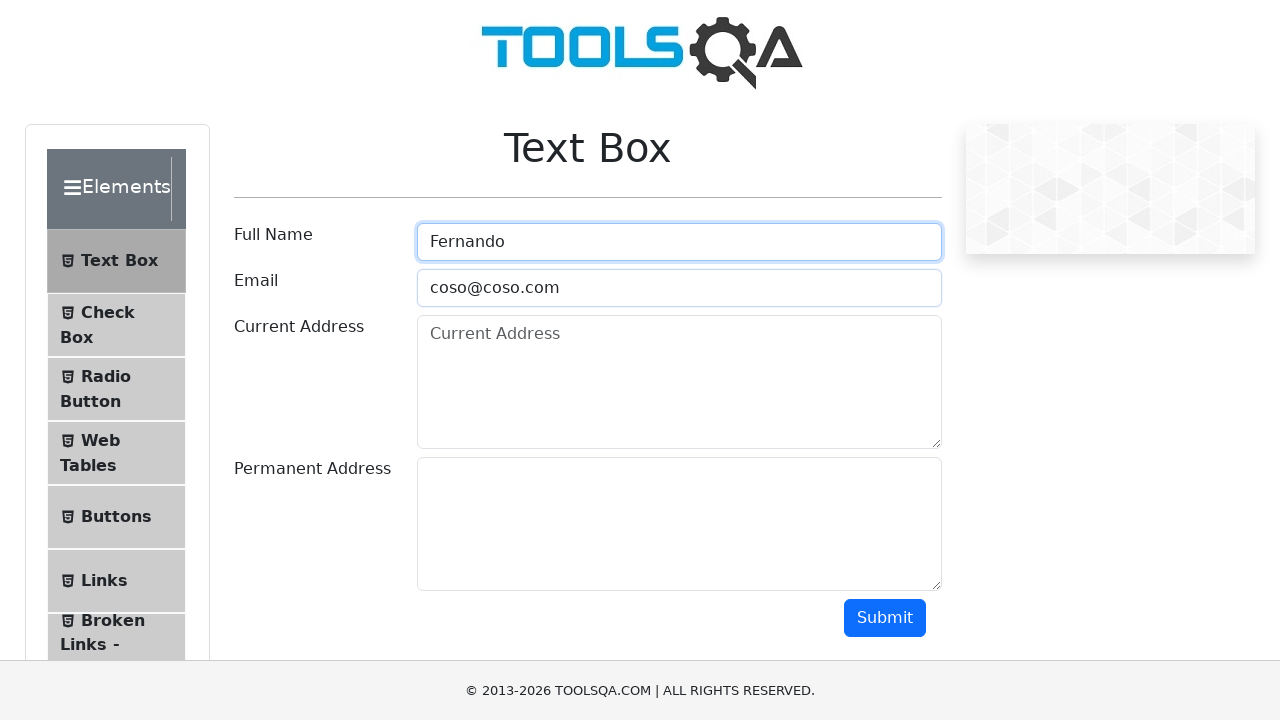

Filled current address field with 'Hurlingham' on #currentAddress
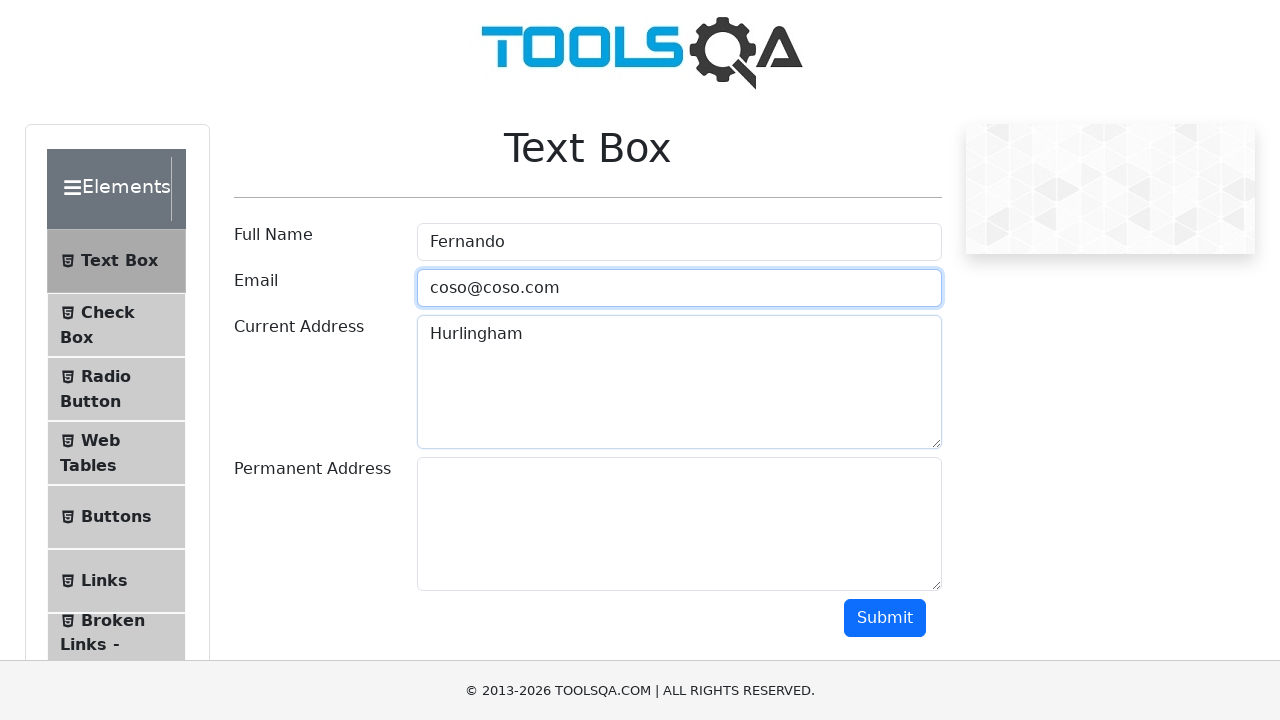

Filled permanent address field with 'Villa Tesei' on #permanentAddress
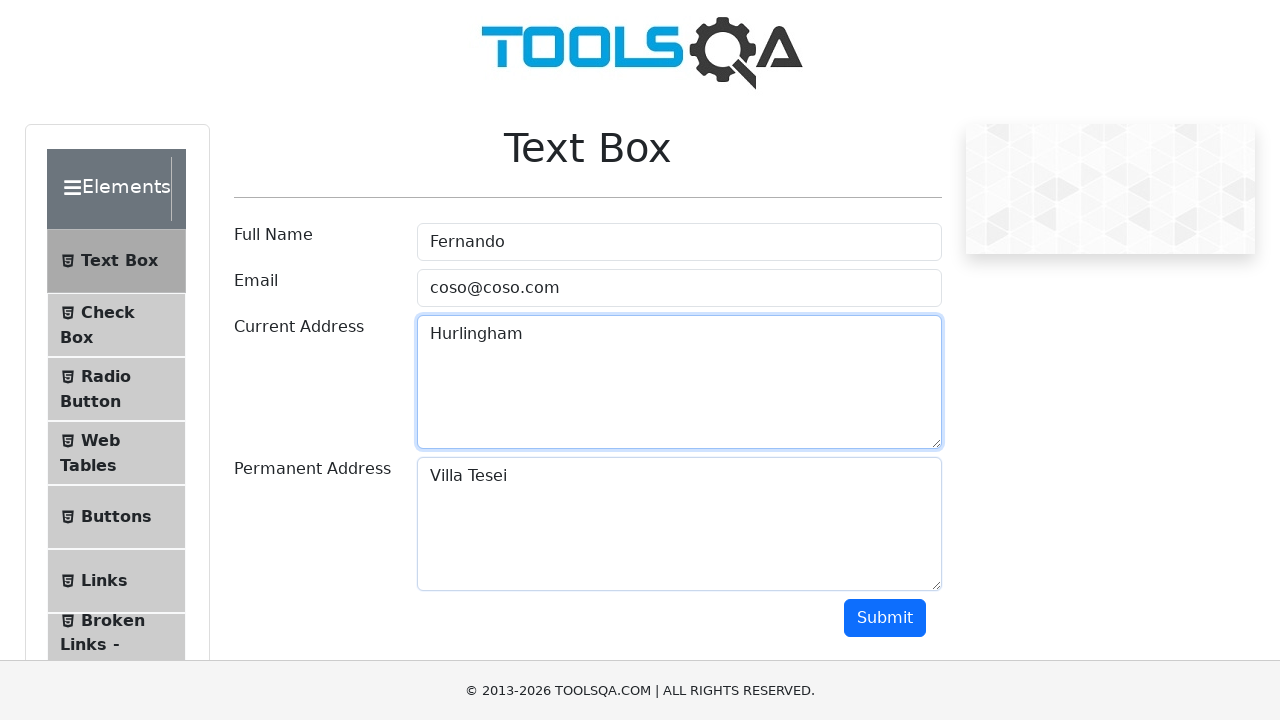

Scrolled down 300px to reveal submit button
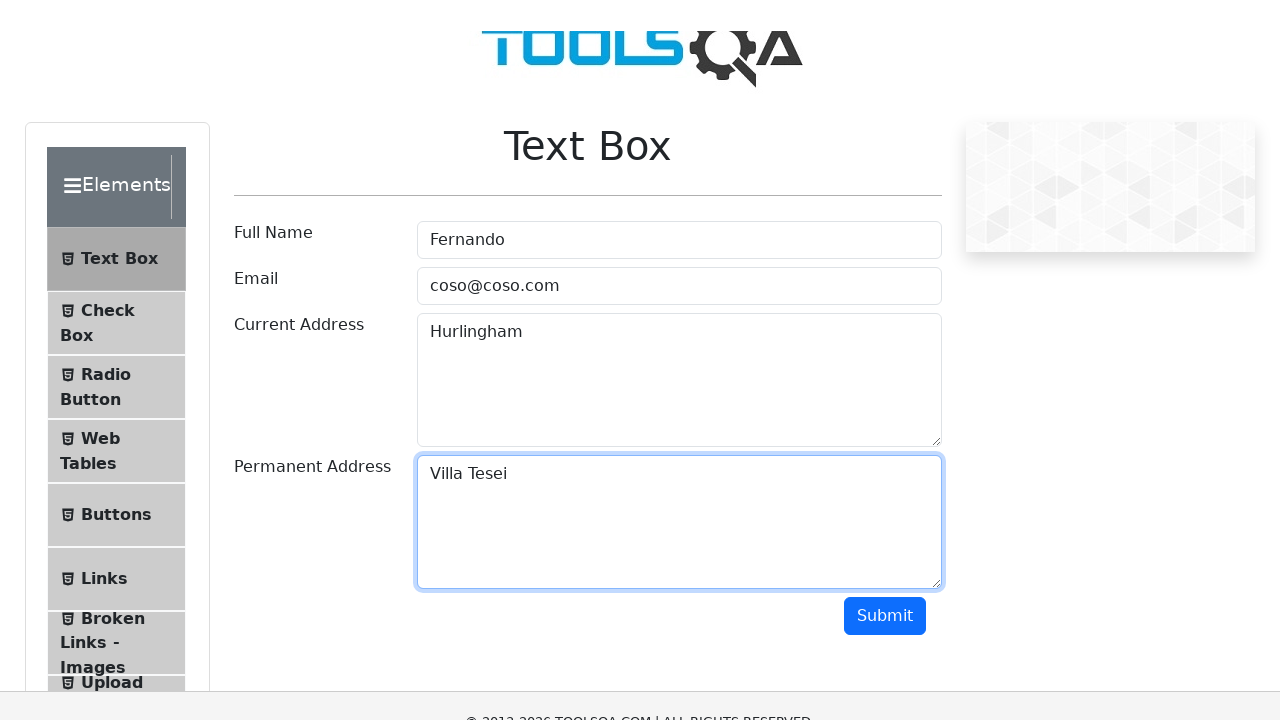

Clicked submit button to submit form at (885, 318) on #submit
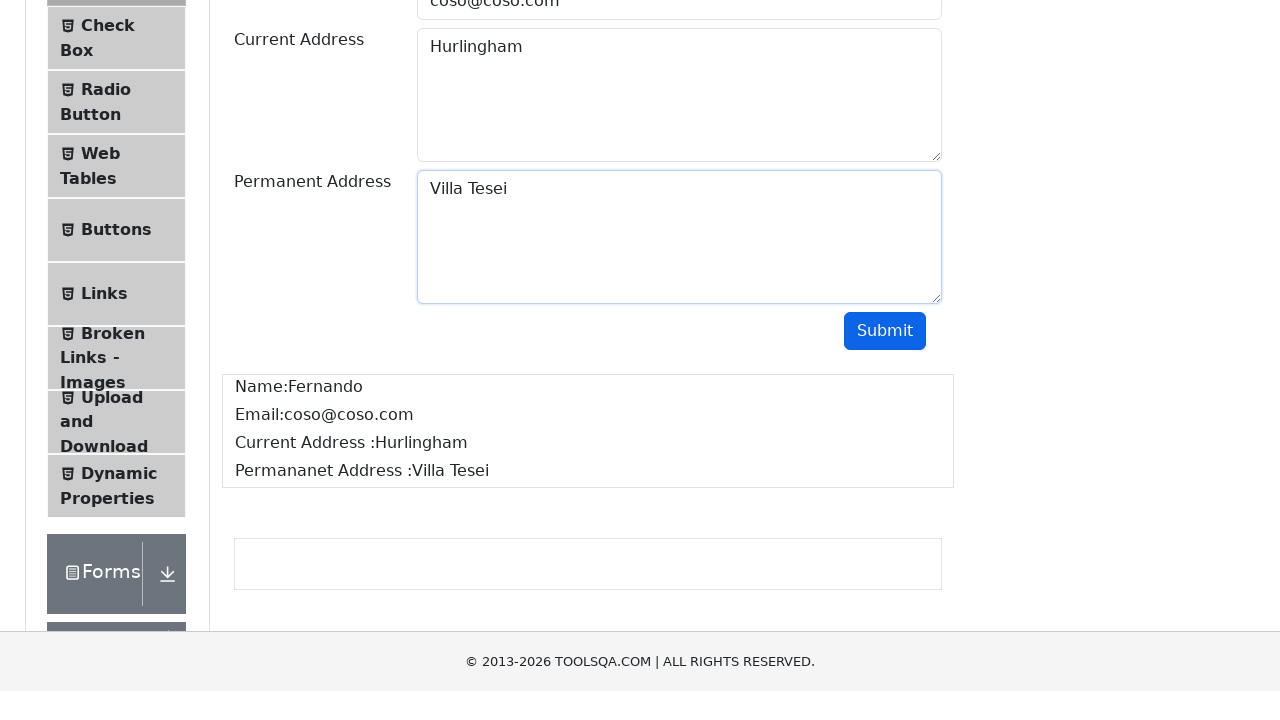

Form output appeared on page
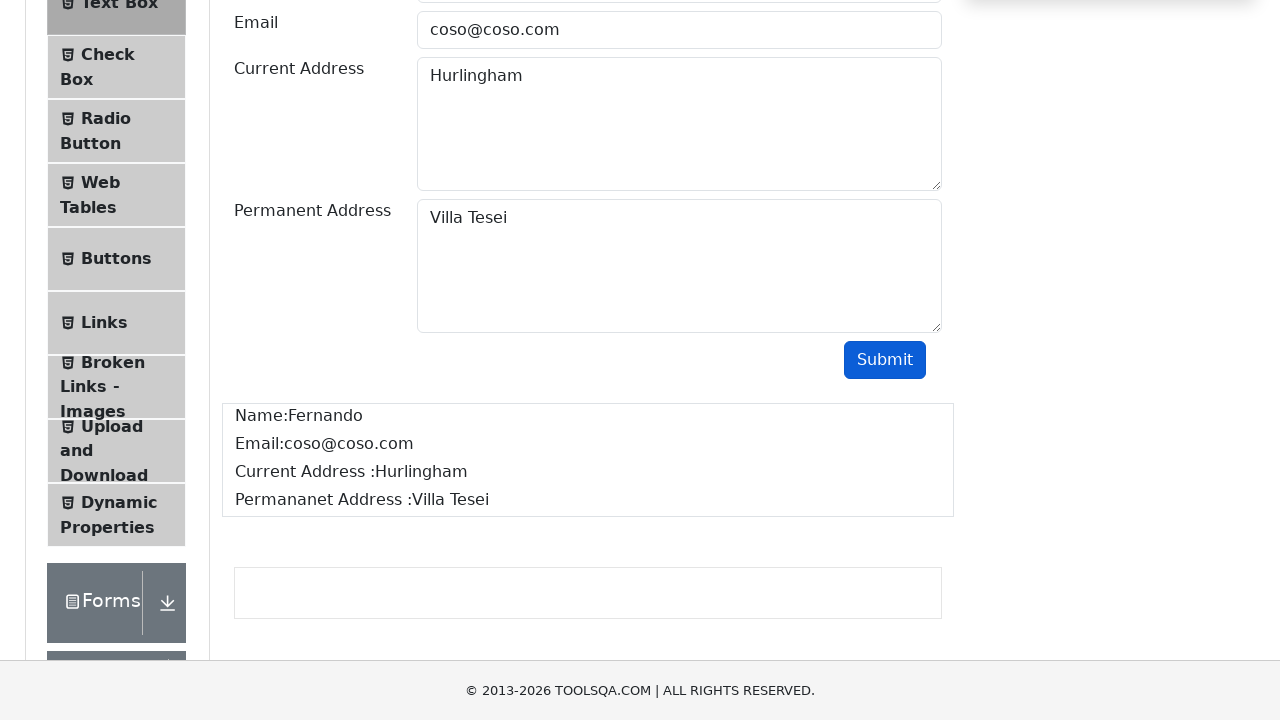

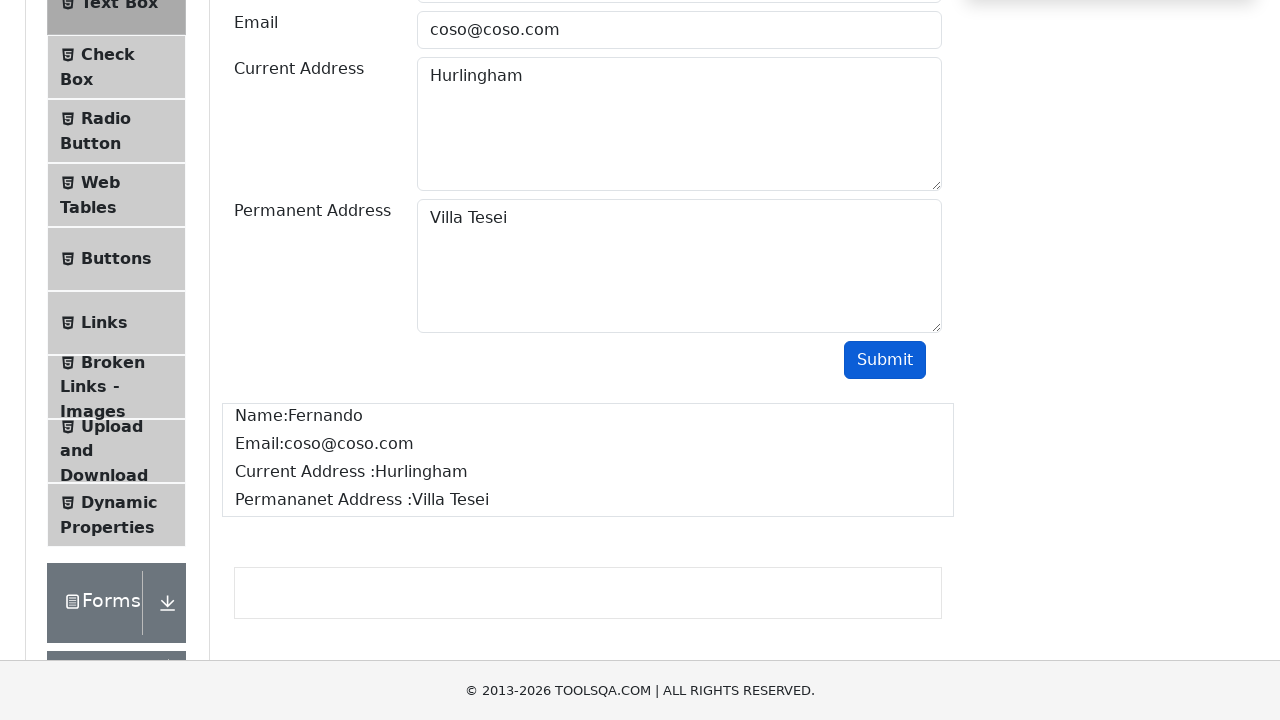